Tests button color change by clicking button and verifying style changes

Starting URL: https://seleniumbase.io/demo_page/

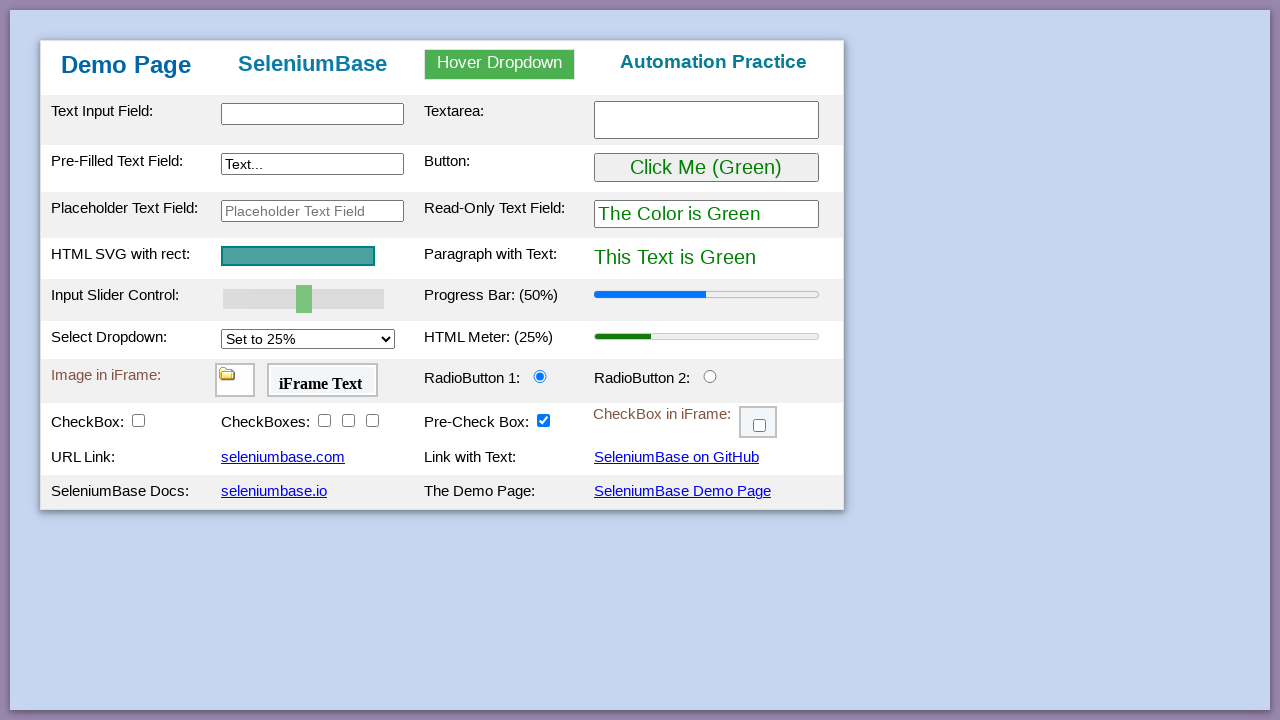

Clicked button with id 'myButton' to trigger color change at (706, 168) on #myButton
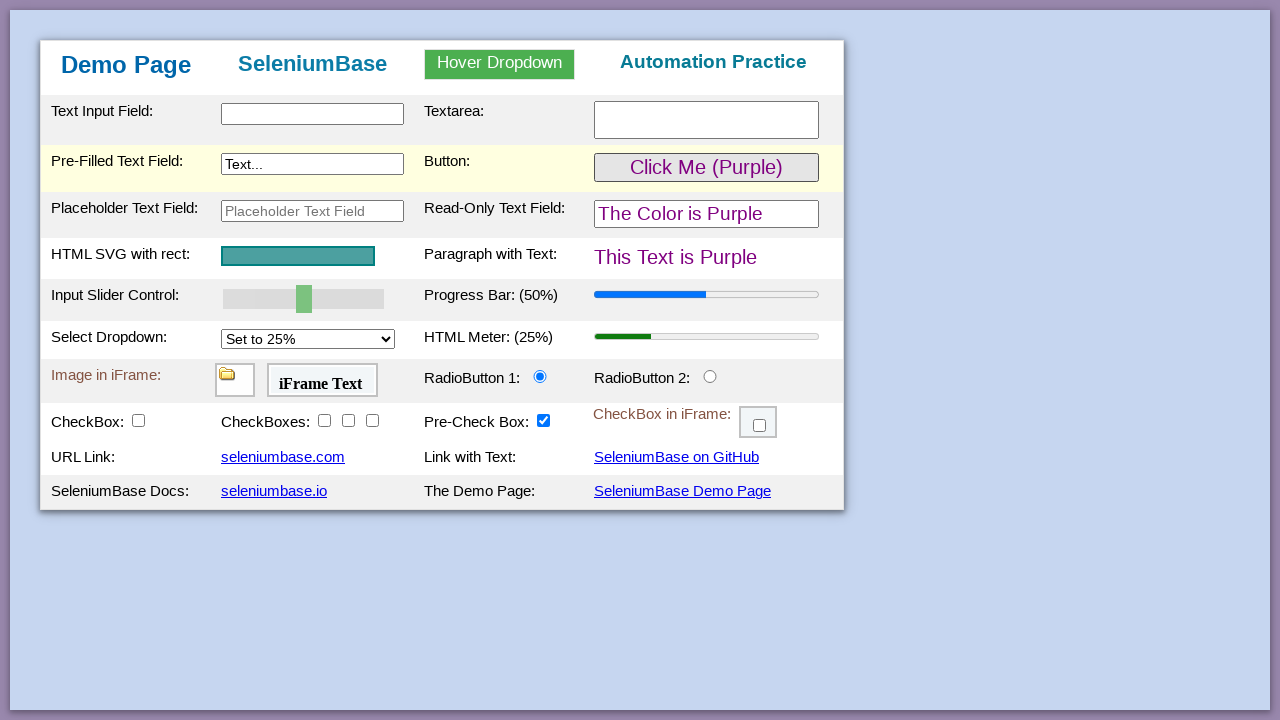

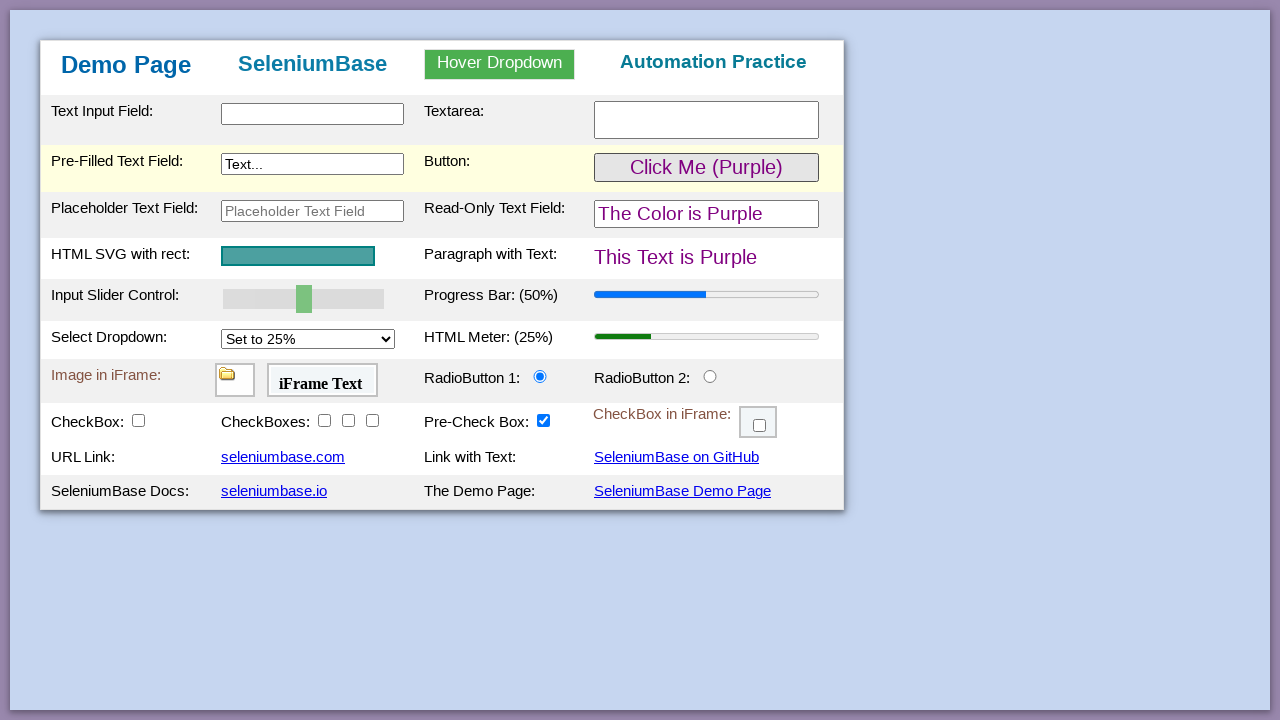